Tests file upload functionality by selecting a file, clicking the upload button, and verifying the "File Uploaded!" success message is displayed

Starting URL: https://the-internet.herokuapp.com/upload

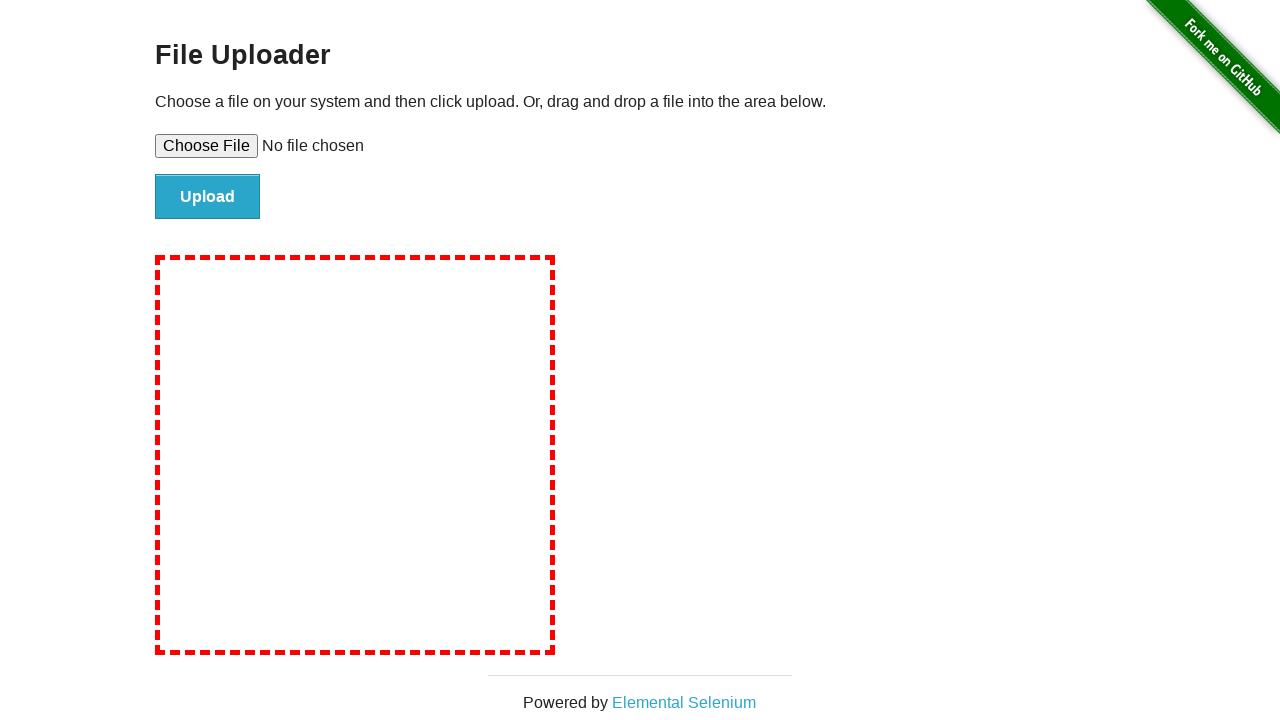

Created temporary test file for upload
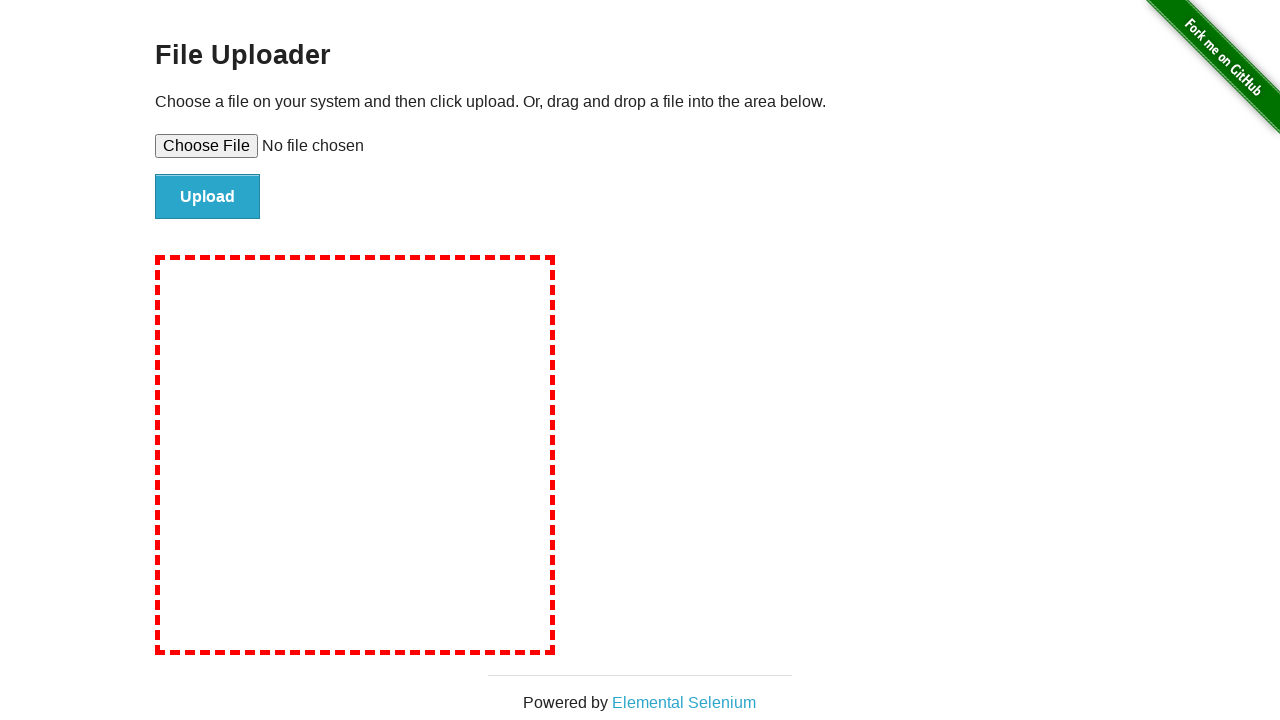

Selected test file for upload using file input
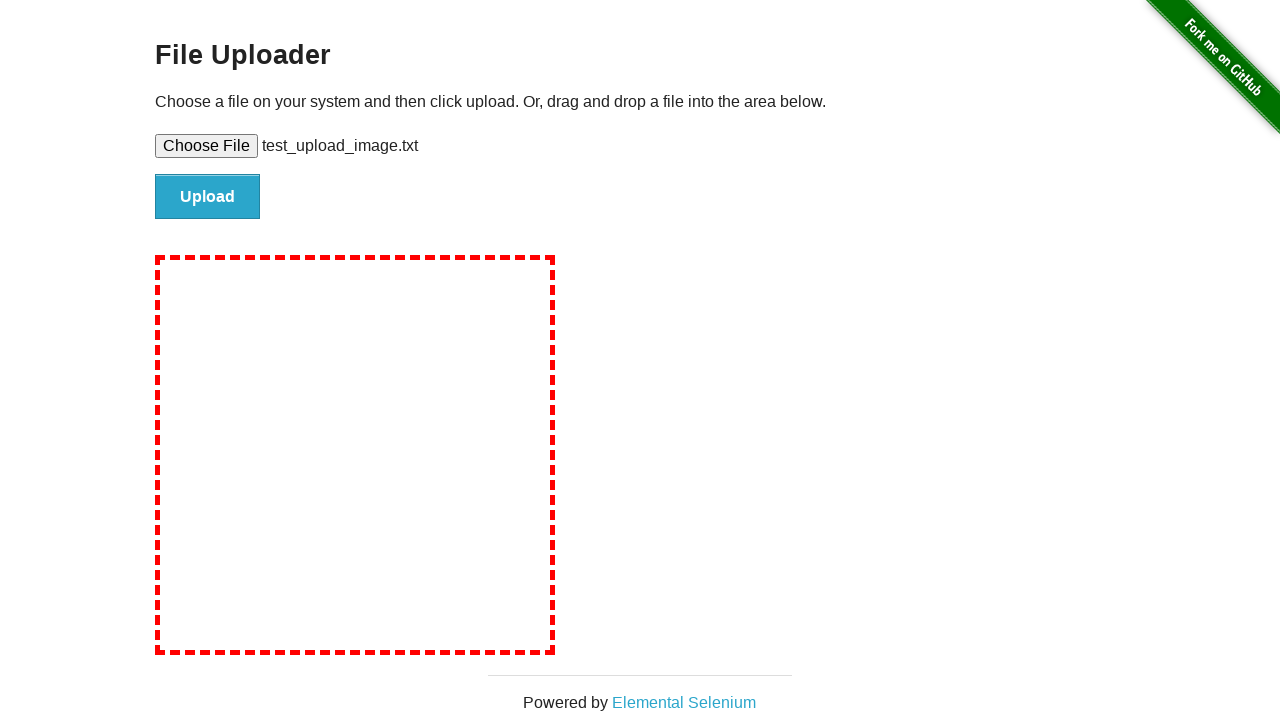

Clicked the upload button at (208, 197) on #file-submit
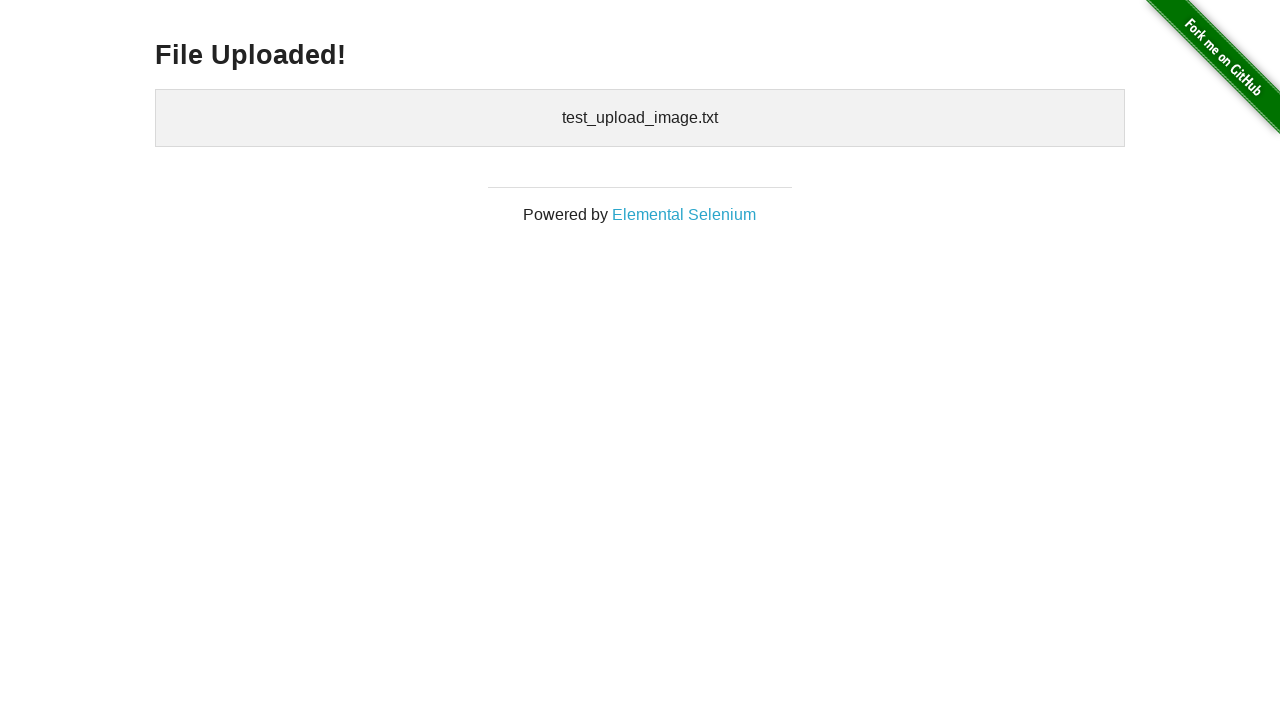

Waited for success heading to appear
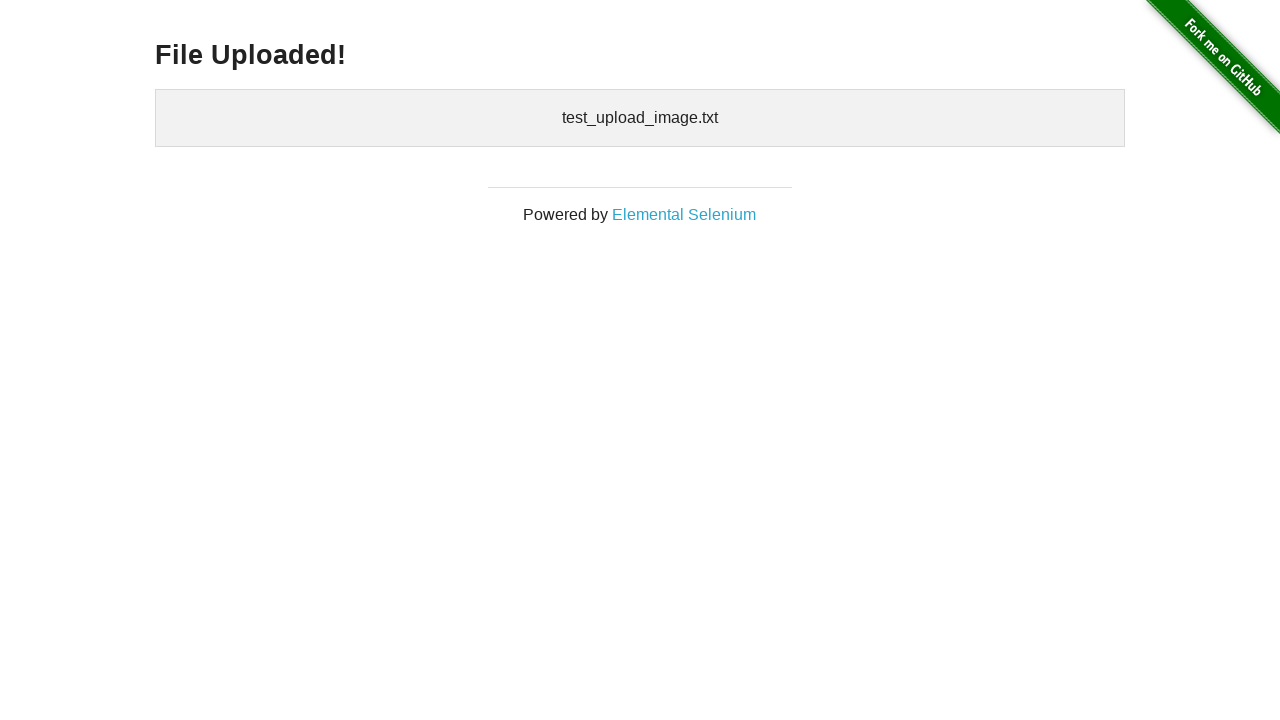

Verified success heading is visible
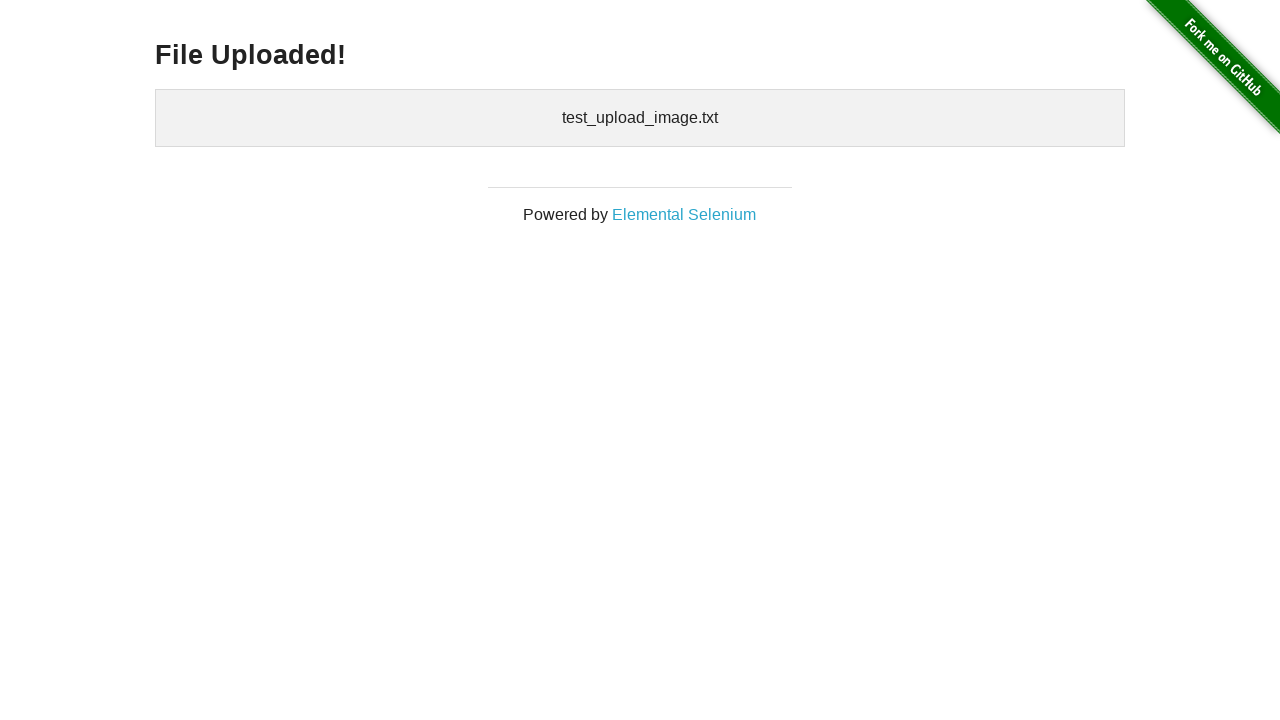

Verified success message displays 'File Uploaded!'
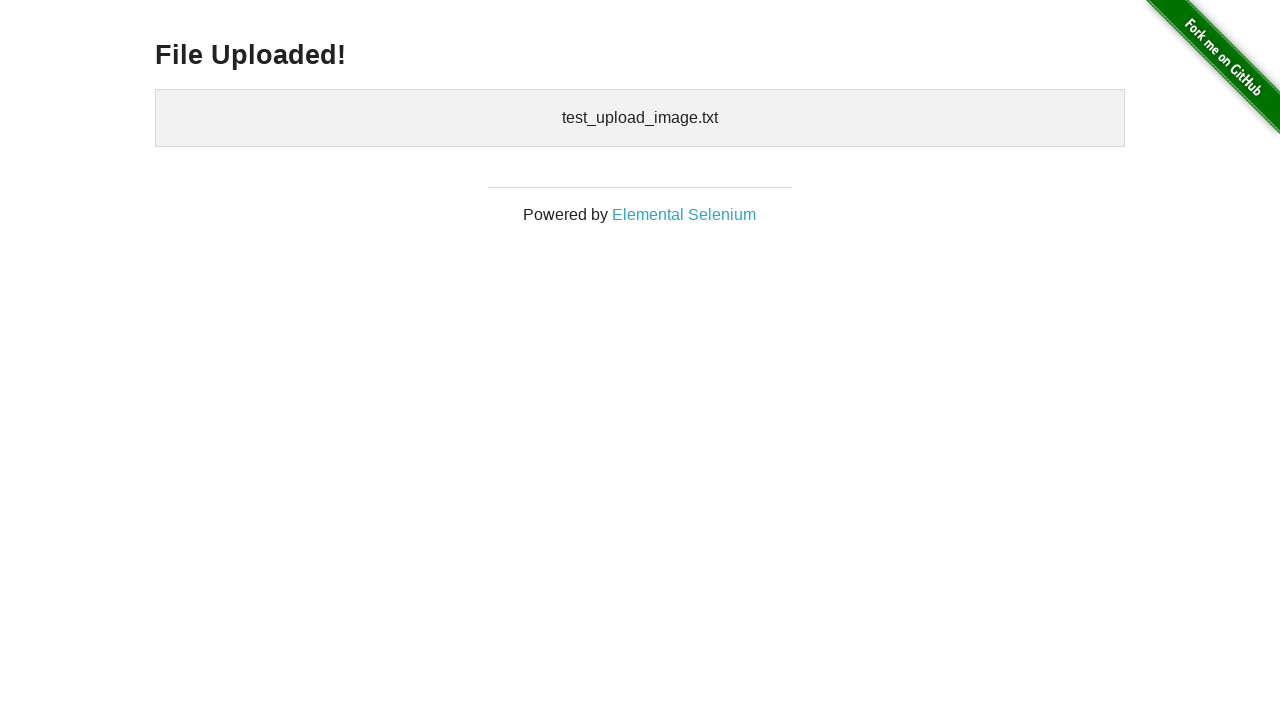

Cleaned up temporary test file
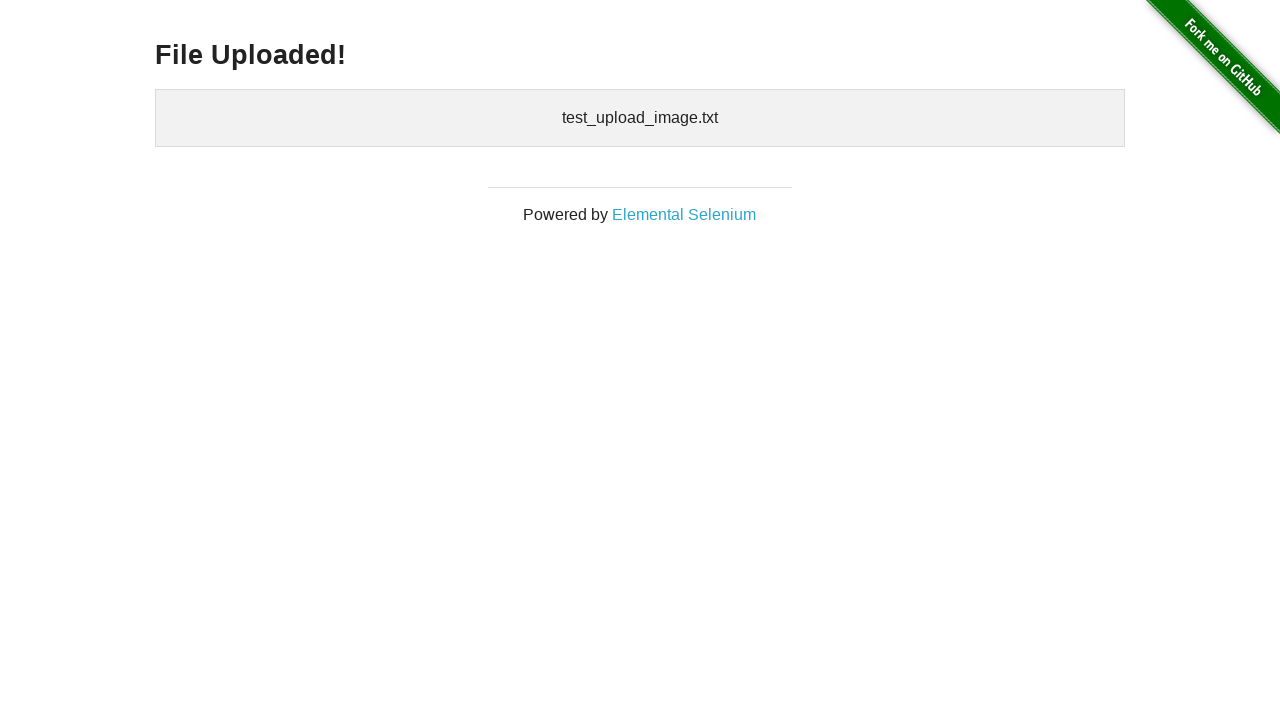

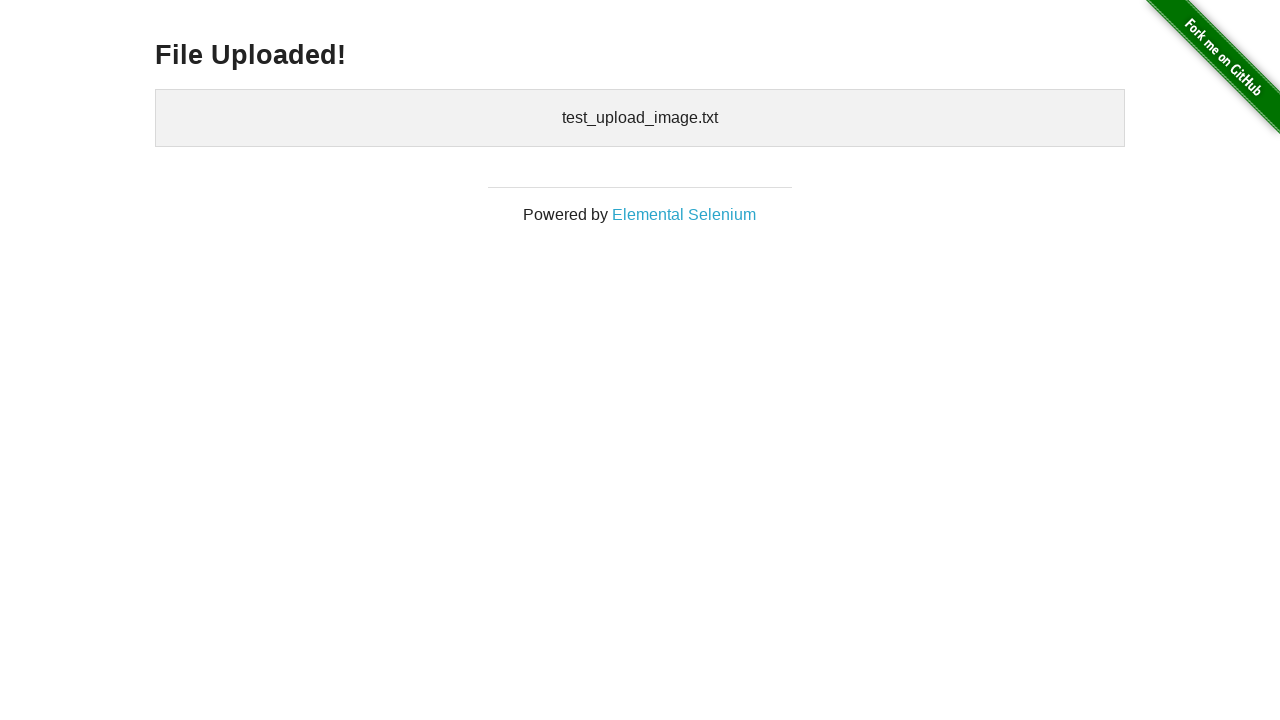